Tests notification message functionality by clicking a link and verifying the flash message that appears

Starting URL: http://the-internet.herokuapp.com/notification_message_rendered

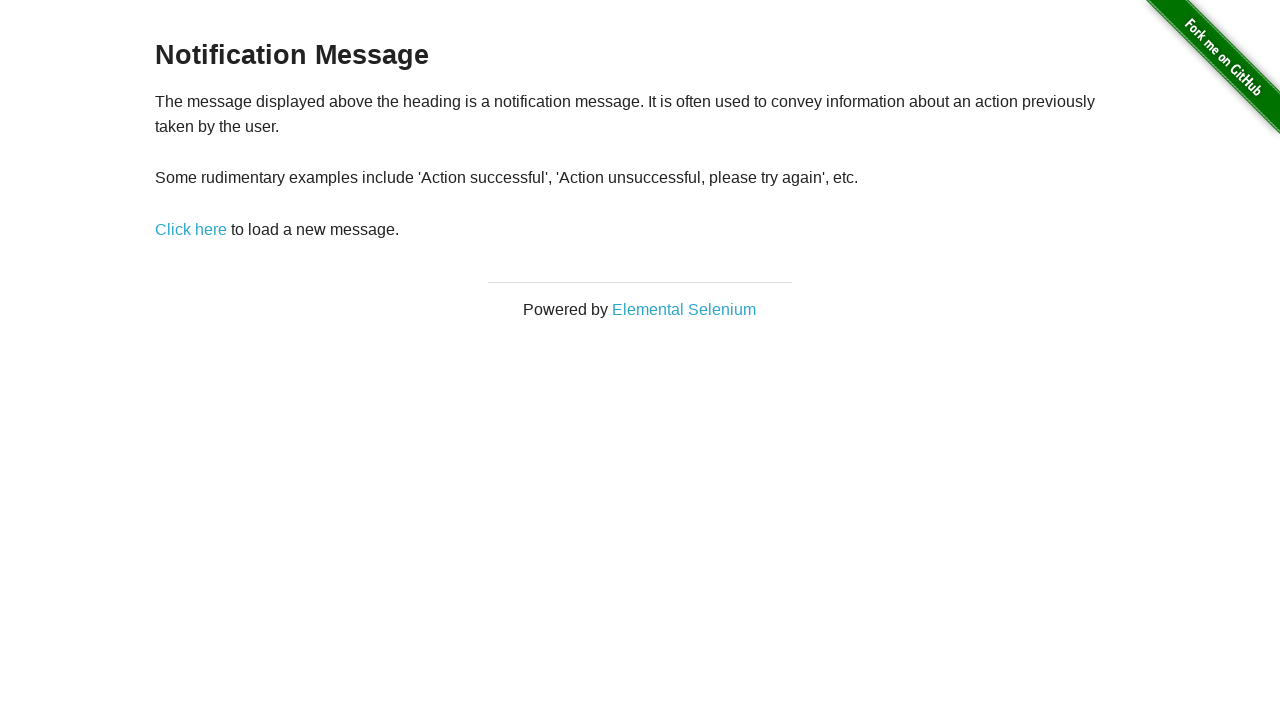

Clicked 'Click here' link to trigger notification message at (191, 229) on xpath=//*[@id='content']/div/p/a
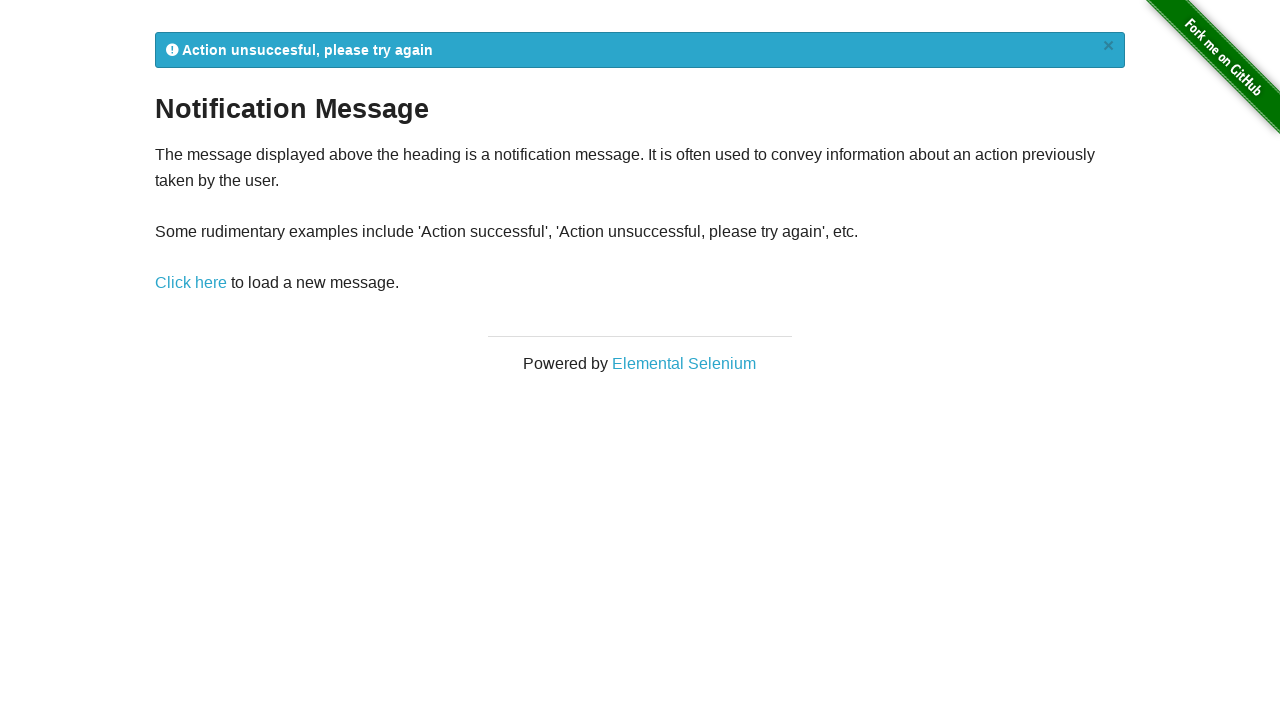

Flash notification message appeared and was verified
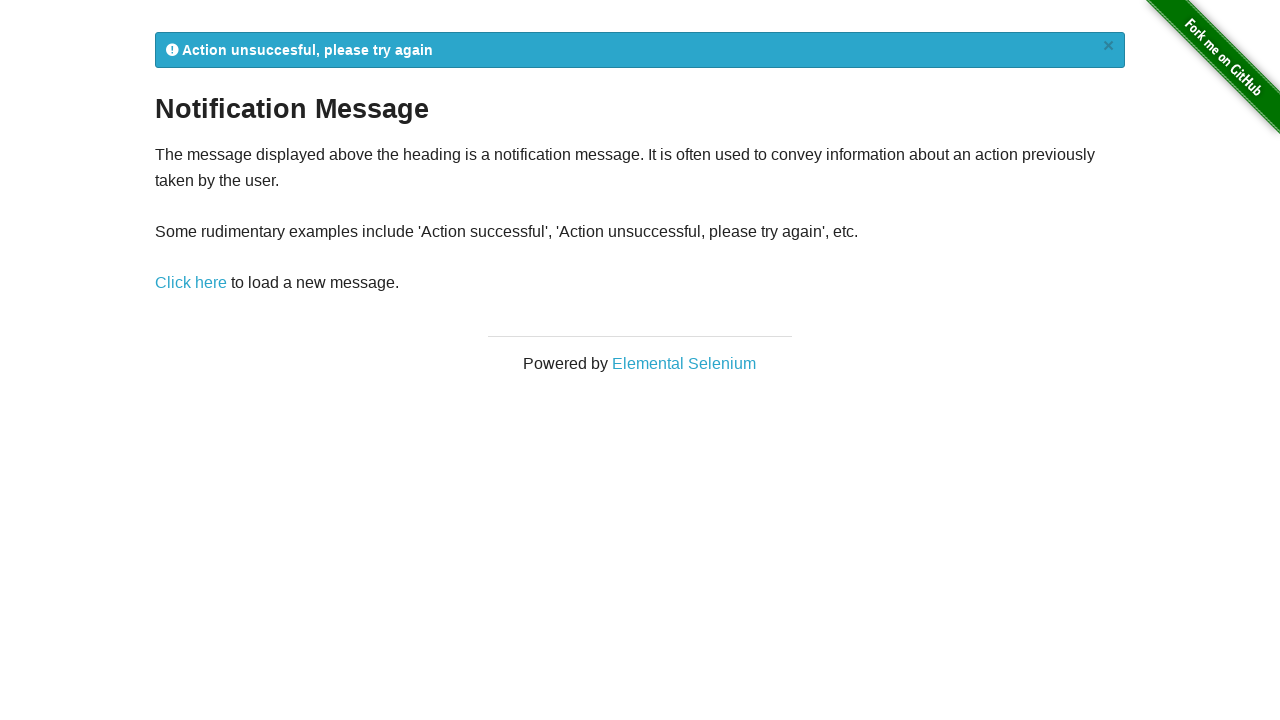

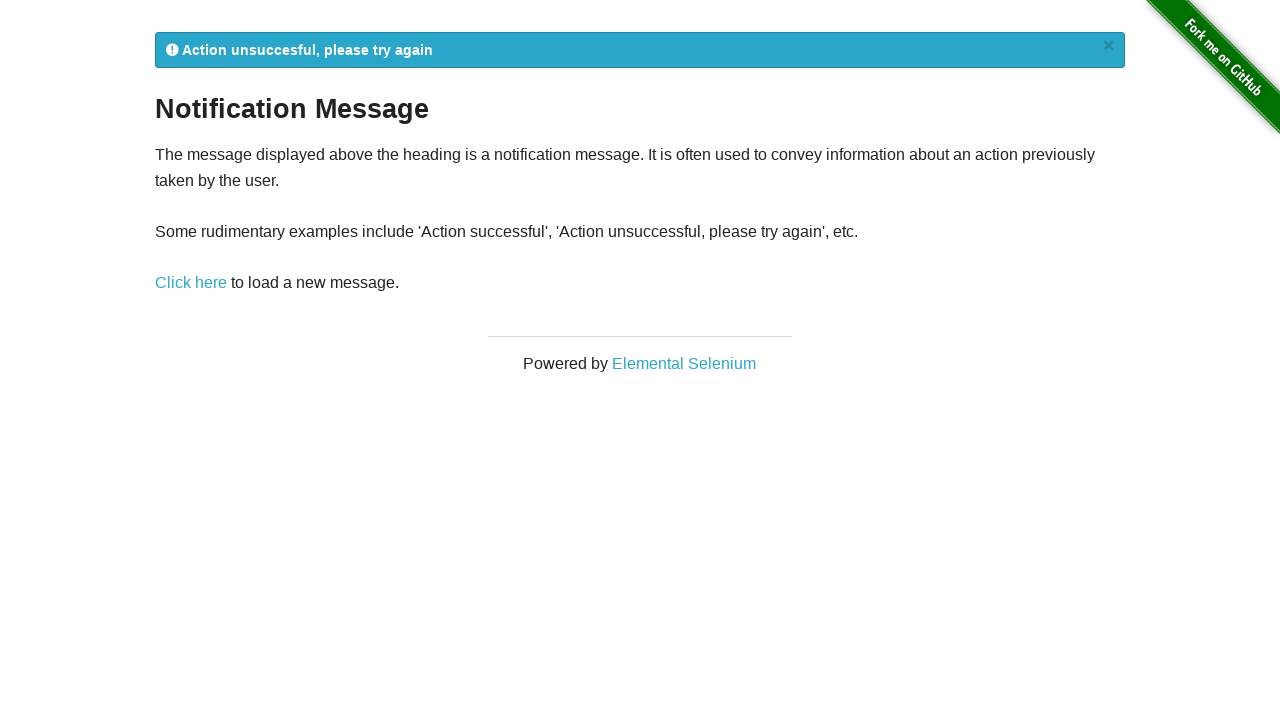